Navigates to an Angular app demo page and clicks on the Virtual Library button to load book details

Starting URL: https://www.rahulshettyacademy.com/angularAppdemo/

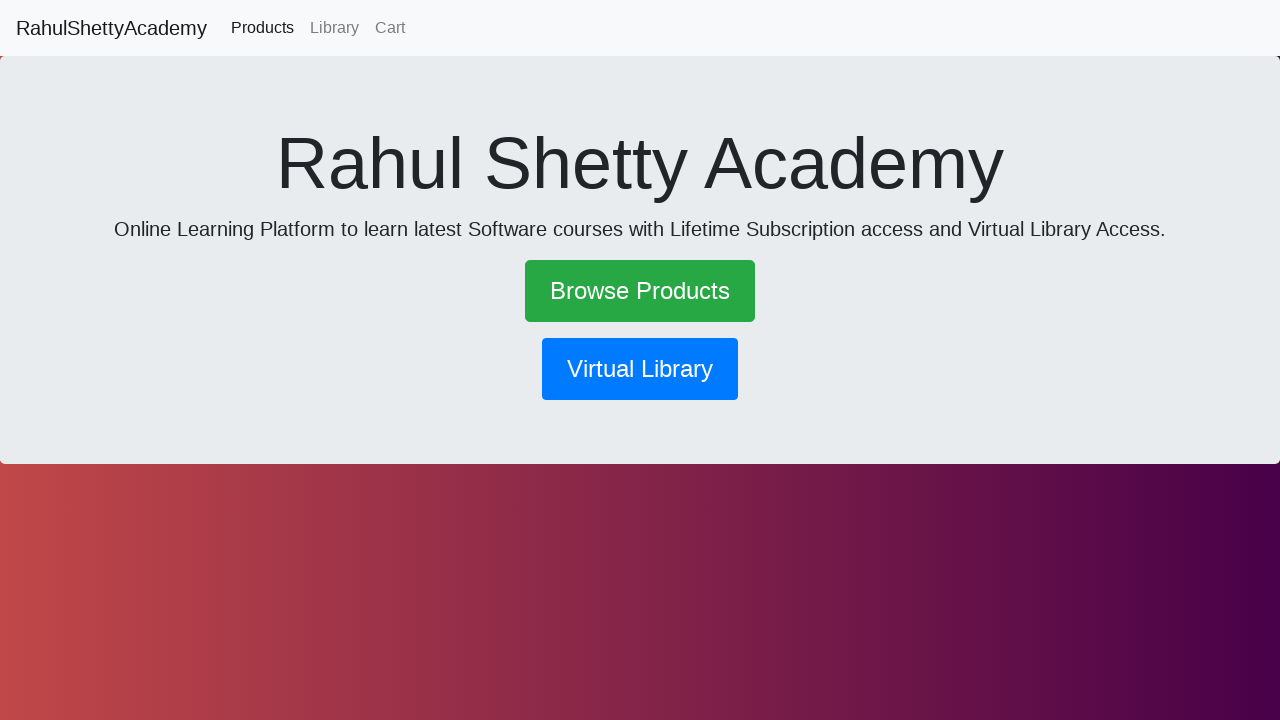

Clicked on Virtual Library button at (640, 369) on xpath=//button[contains(text(),'Virtual Library')]
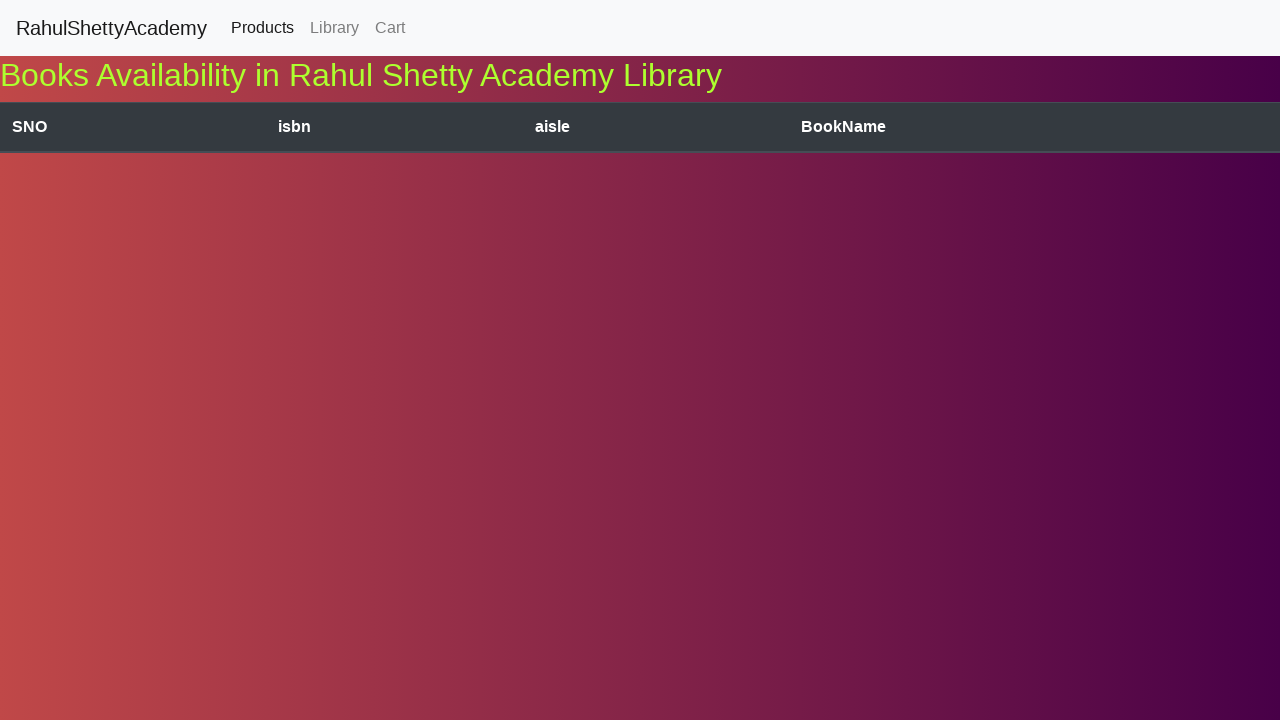

Waited 3 seconds for book details content to load
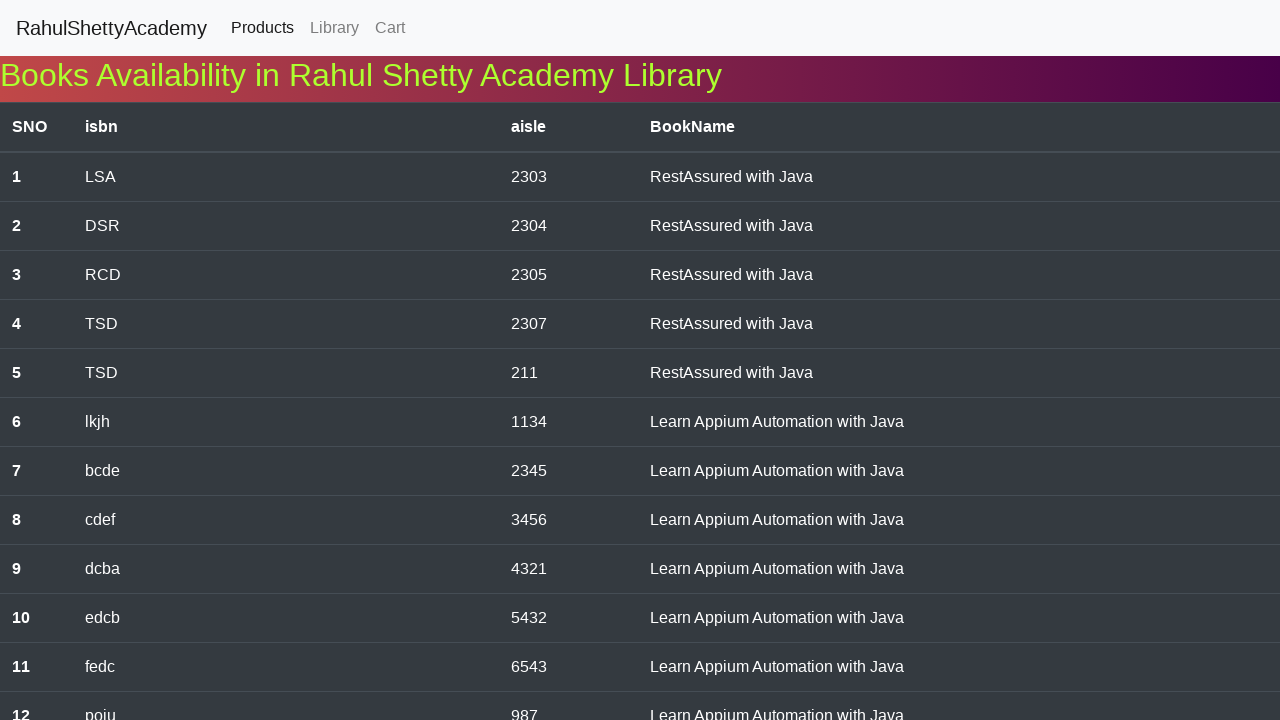

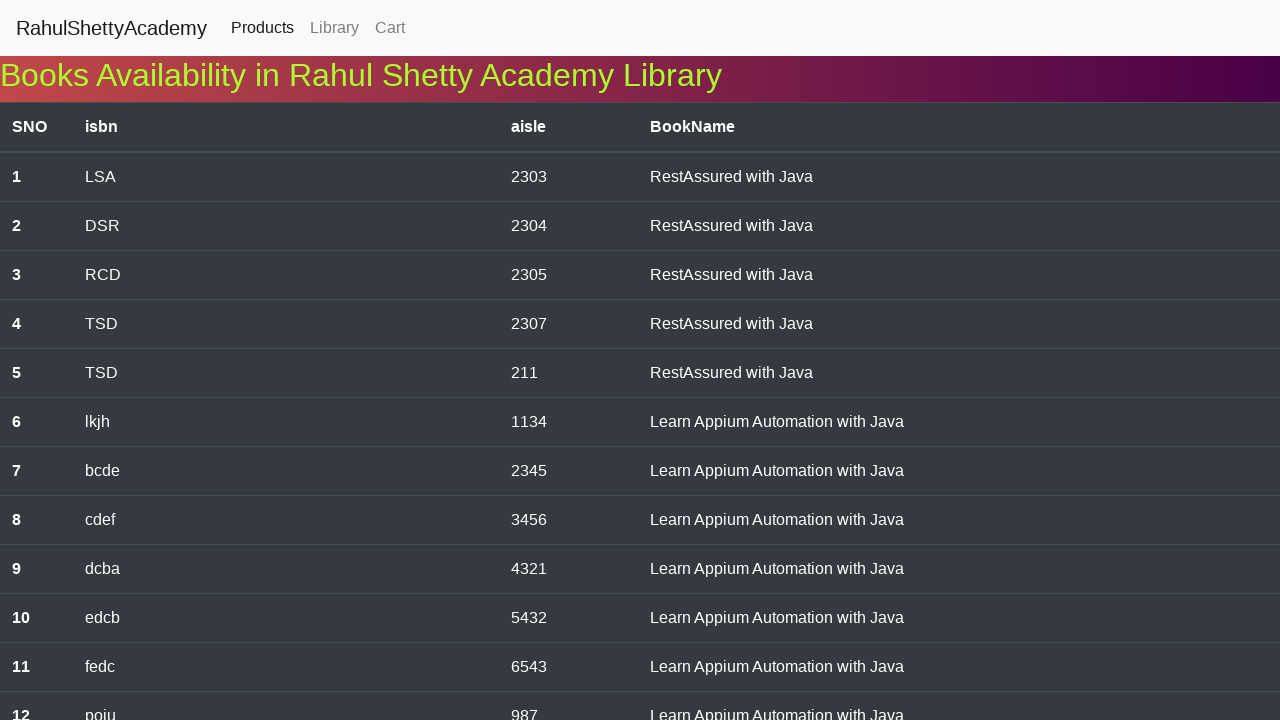